Tests notification message functionality by clicking a link and verifying that a notification appears

Starting URL: https://the-internet.herokuapp.com/notification_message_rendered

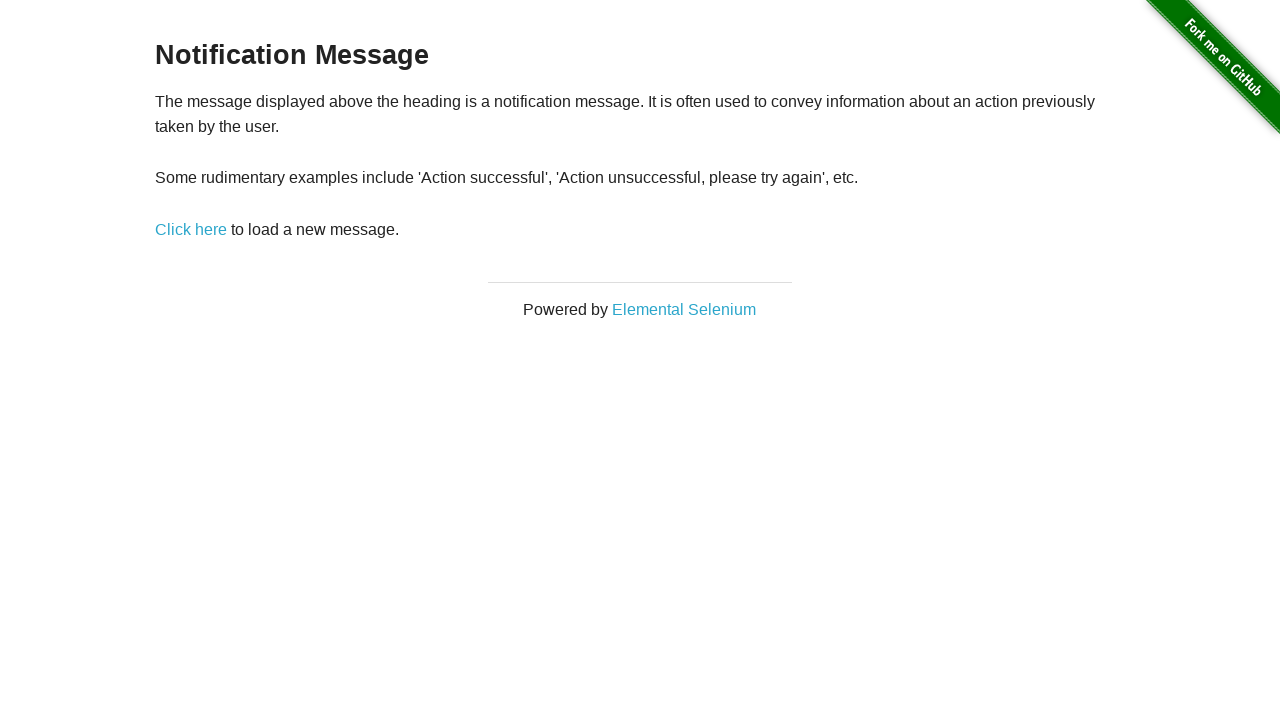

Clicked 'Click here' link to trigger notification at (191, 229) on a:has-text('Click here')
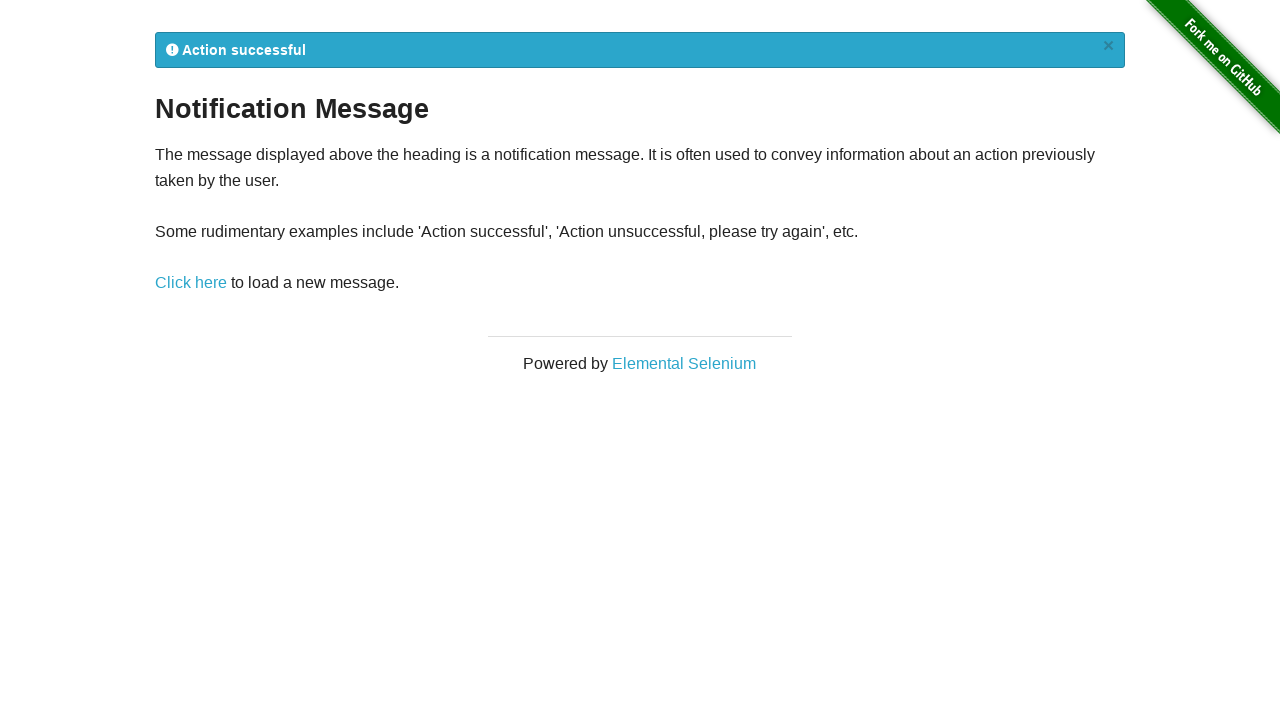

Notification message element appeared
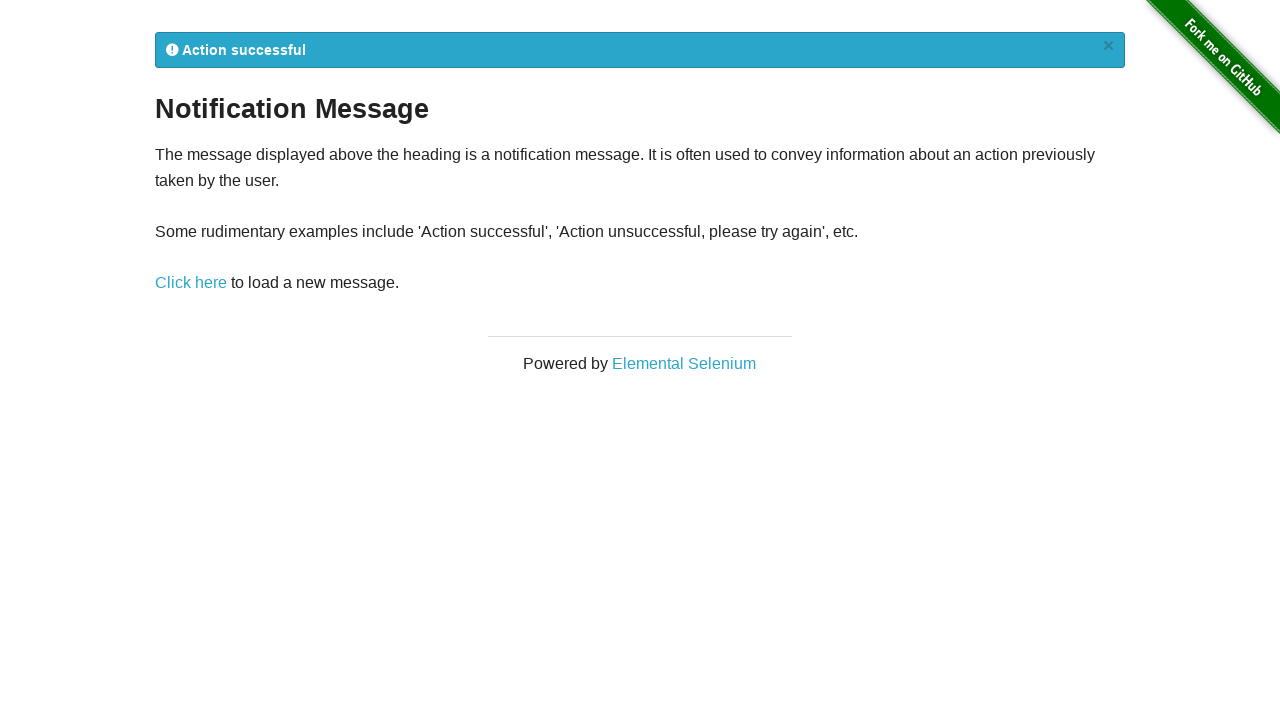

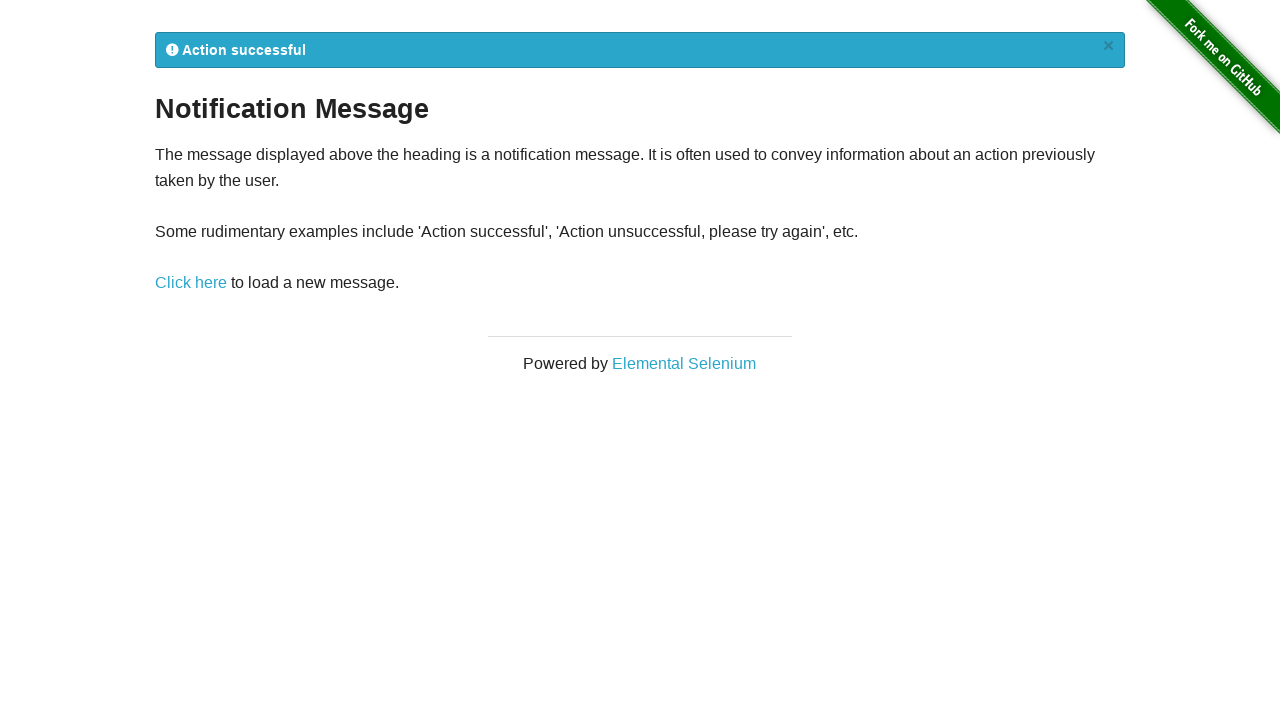